Tests that the browser back button works correctly when navigating between filter views.

Starting URL: https://demo.playwright.dev/todomvc

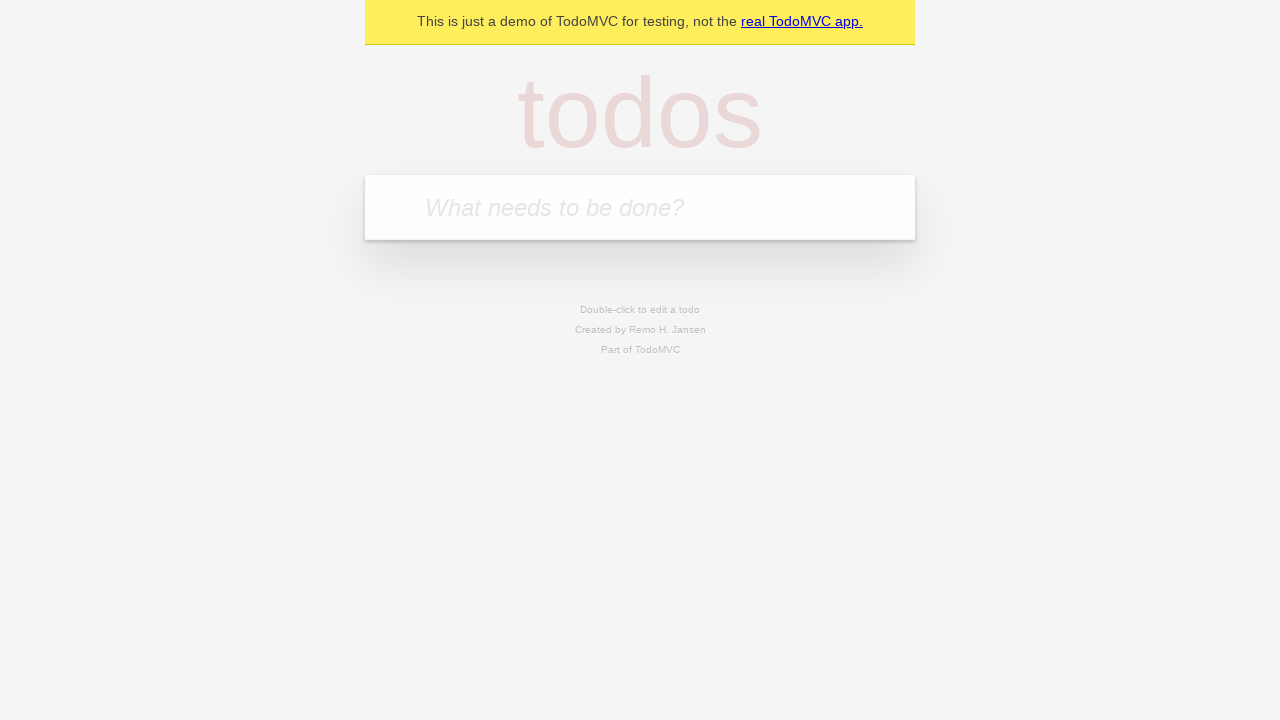

Filled todo input with 'buy some cheese' on internal:attr=[placeholder="What needs to be done?"i]
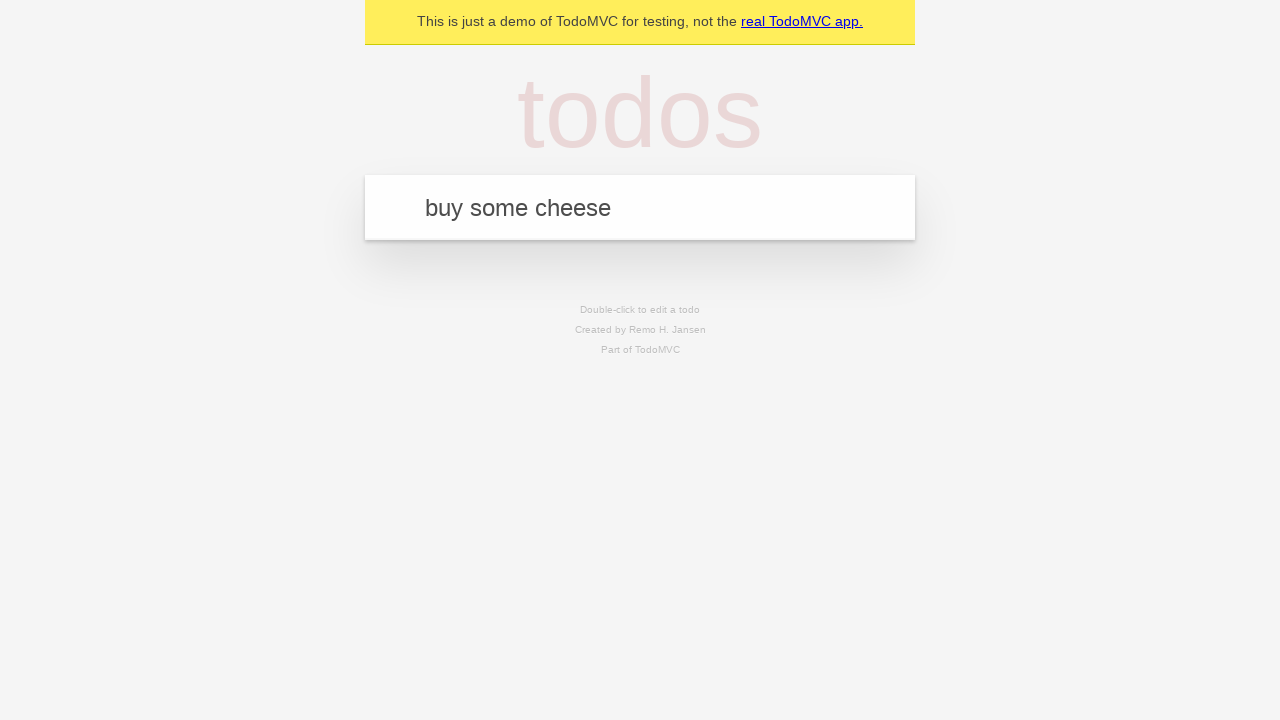

Pressed Enter to create first todo item on internal:attr=[placeholder="What needs to be done?"i]
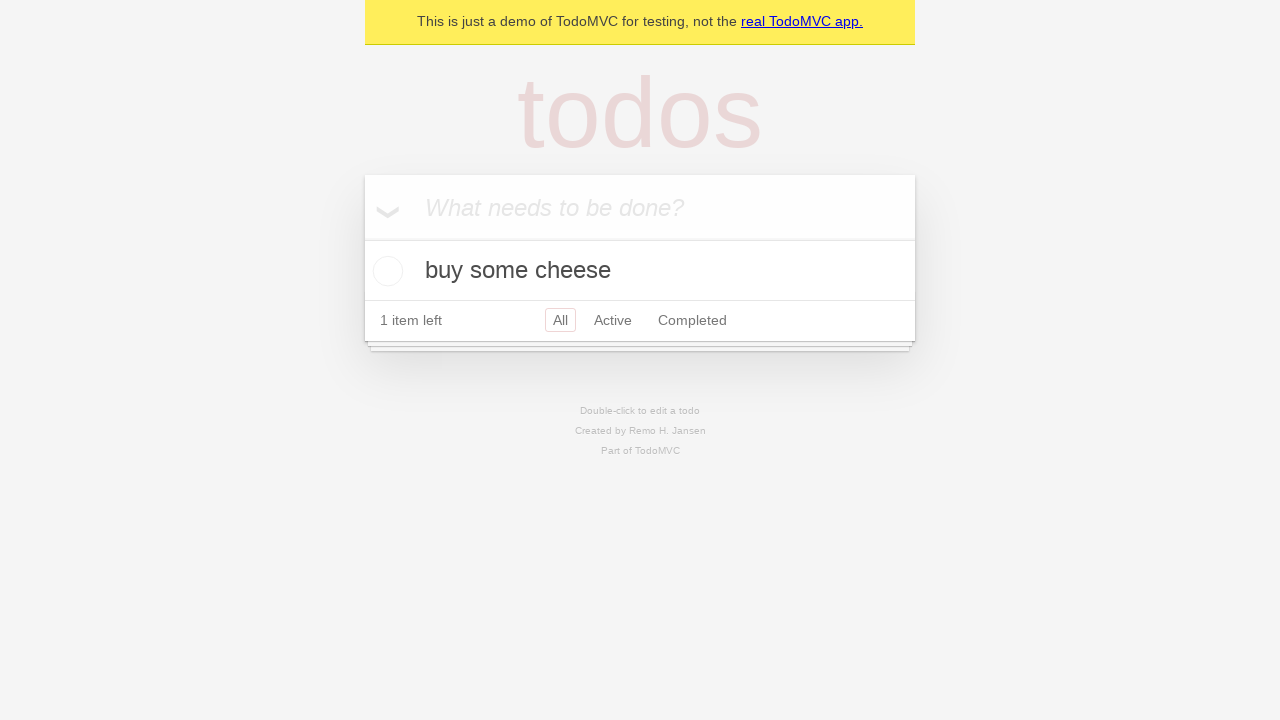

Filled todo input with 'feed the cat' on internal:attr=[placeholder="What needs to be done?"i]
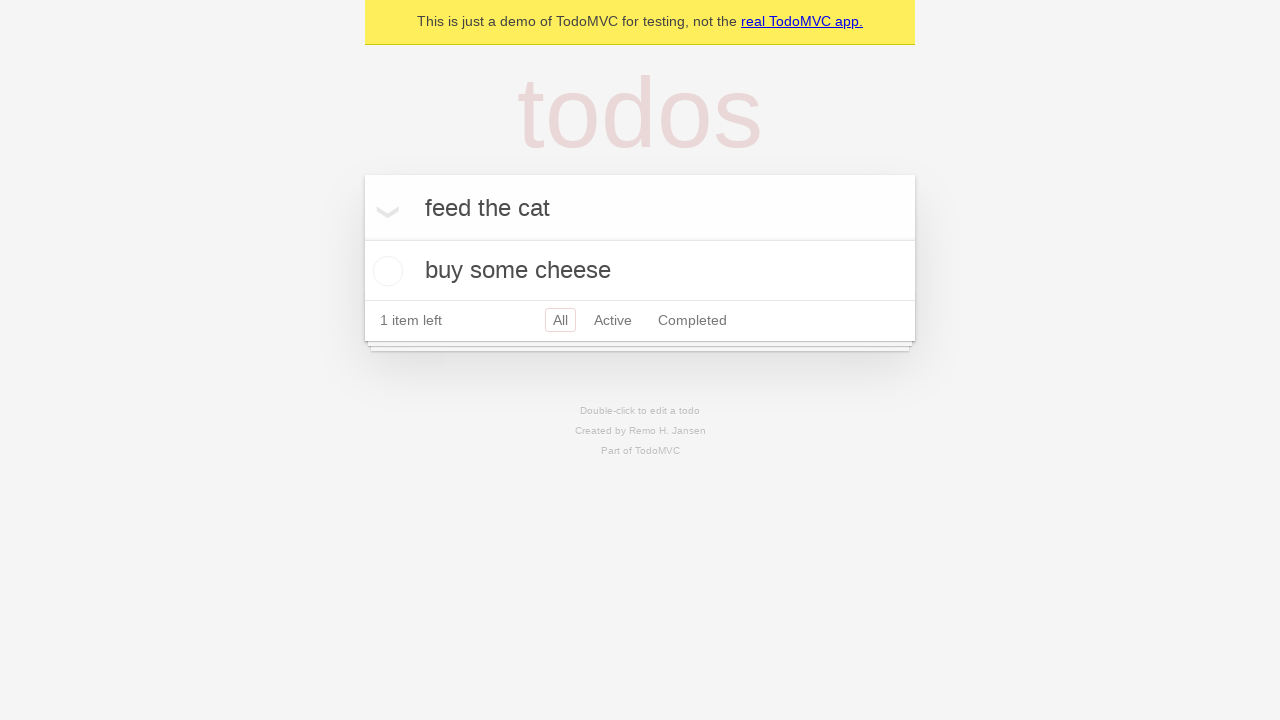

Pressed Enter to create second todo item on internal:attr=[placeholder="What needs to be done?"i]
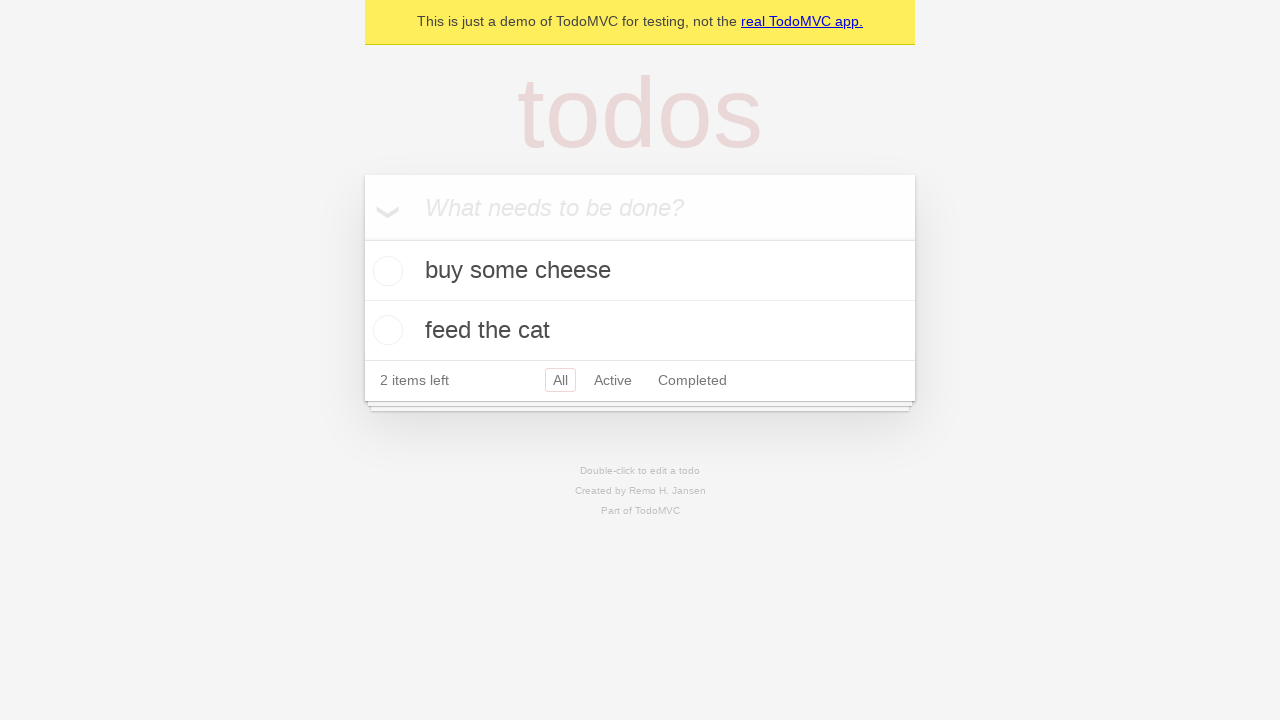

Filled todo input with 'book a doctors appointment' on internal:attr=[placeholder="What needs to be done?"i]
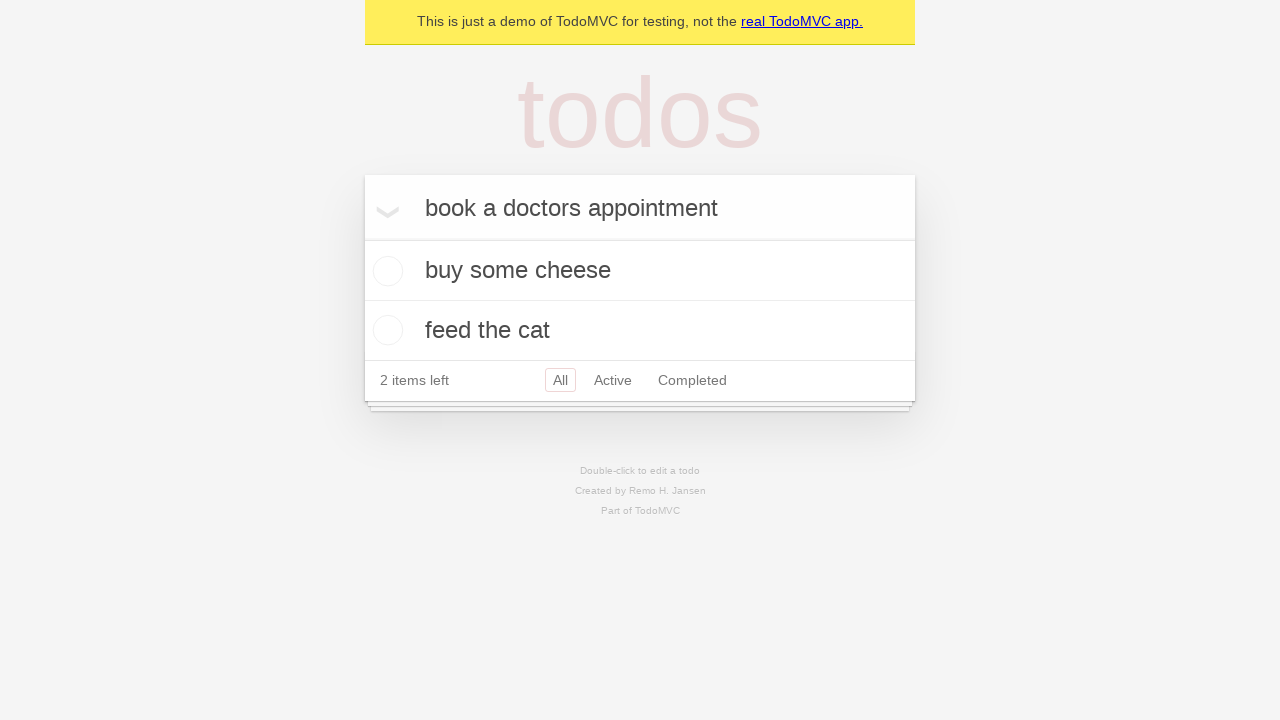

Pressed Enter to create third todo item on internal:attr=[placeholder="What needs to be done?"i]
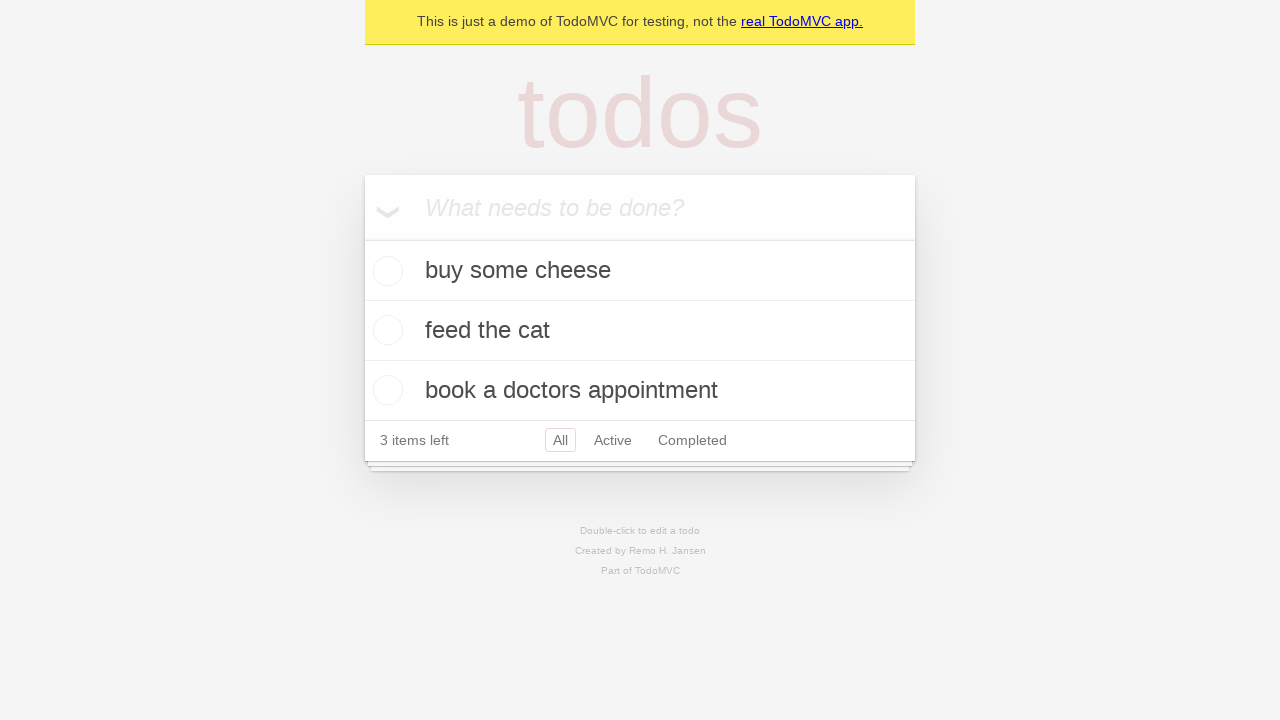

Checked the second todo item at (385, 330) on internal:testid=[data-testid="todo-item"s] >> nth=1 >> internal:role=checkbox
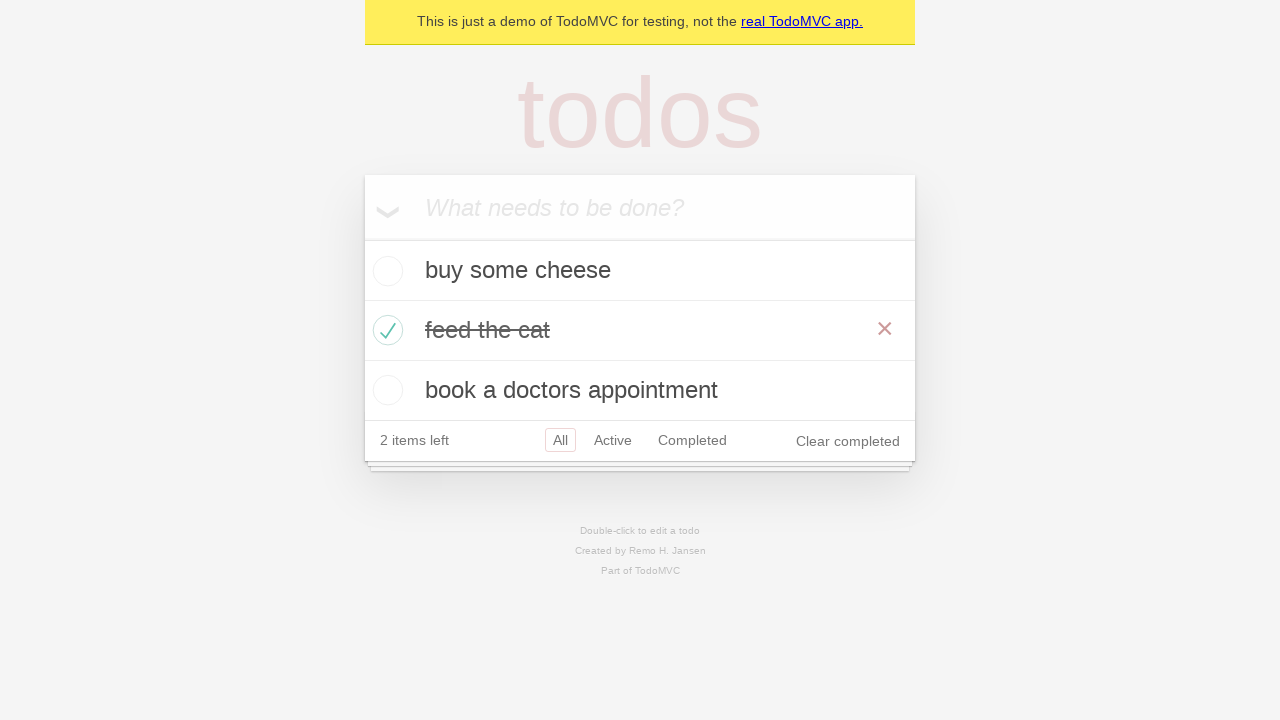

Clicked 'All' filter link at (560, 440) on internal:role=link[name="All"i]
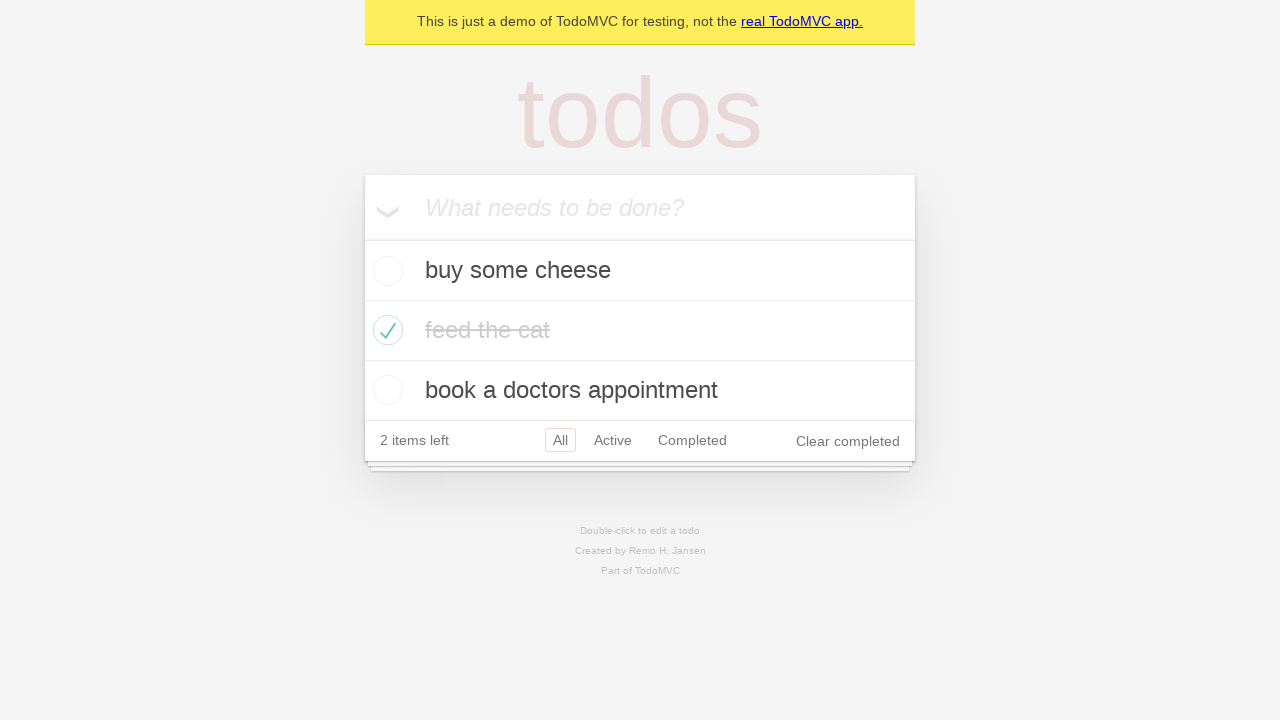

Clicked 'Active' filter link at (613, 440) on internal:role=link[name="Active"i]
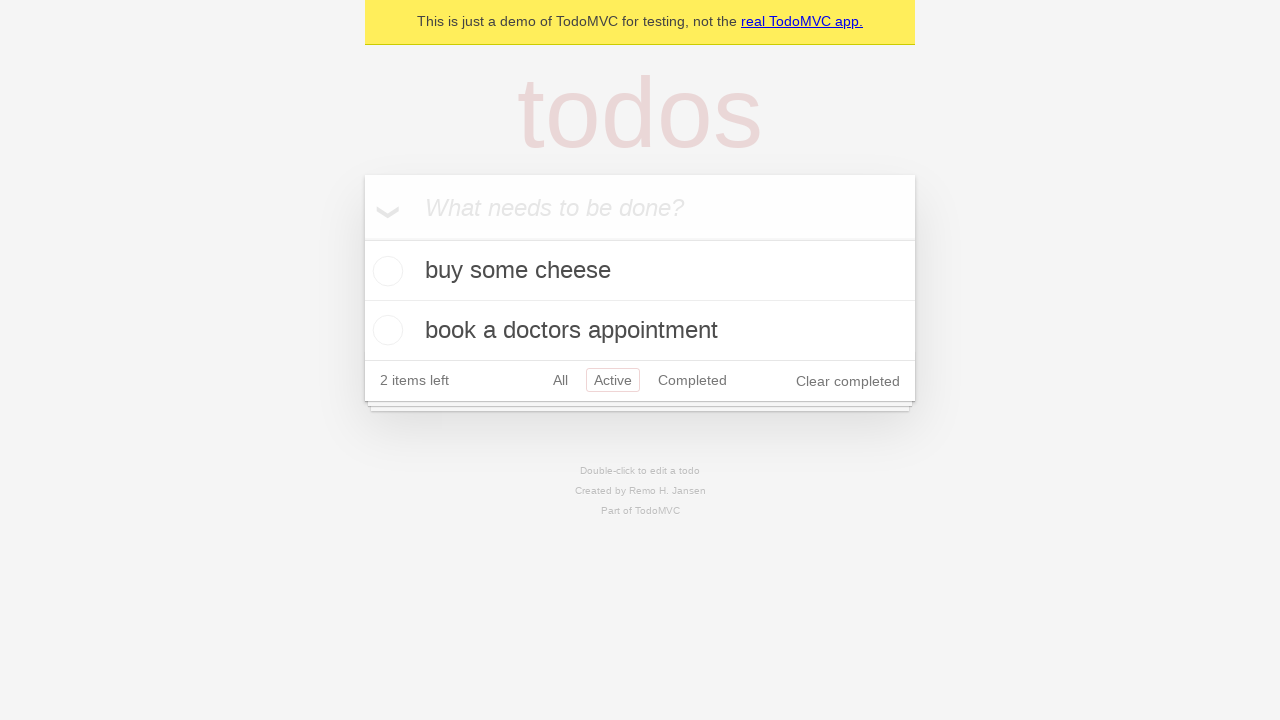

Clicked 'Completed' filter link at (692, 380) on internal:role=link[name="Completed"i]
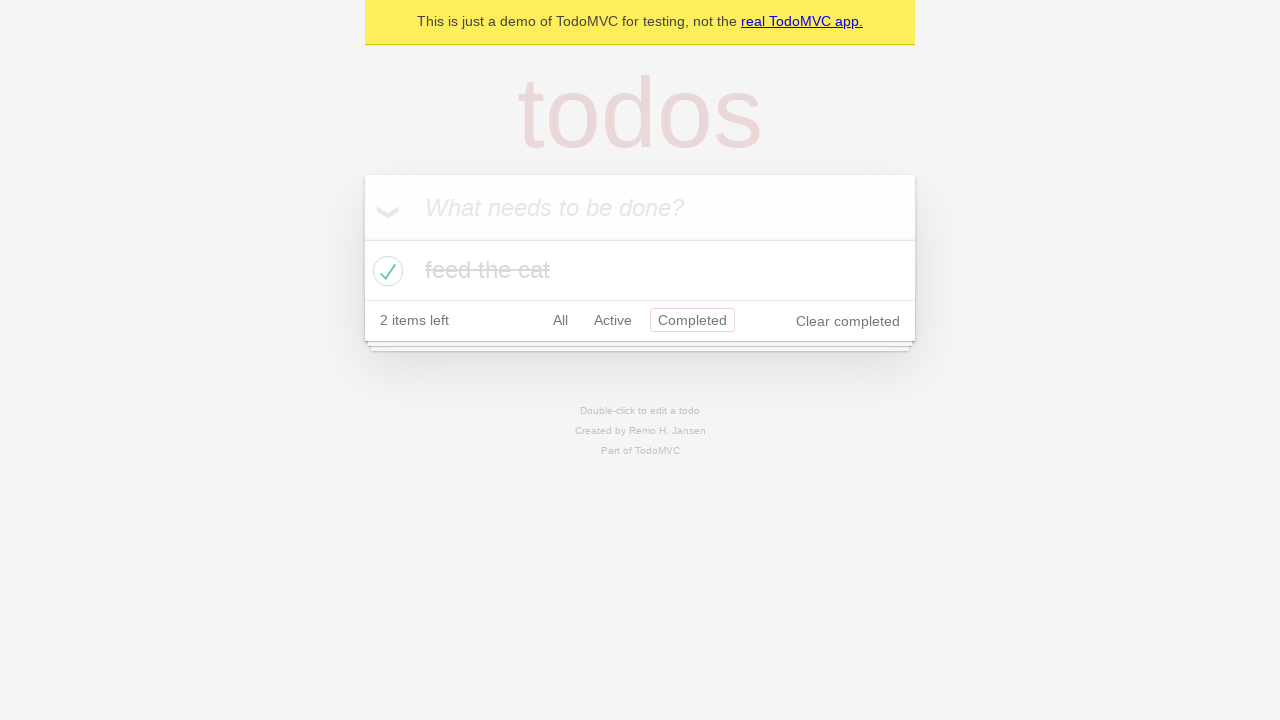

Navigated back using browser back button
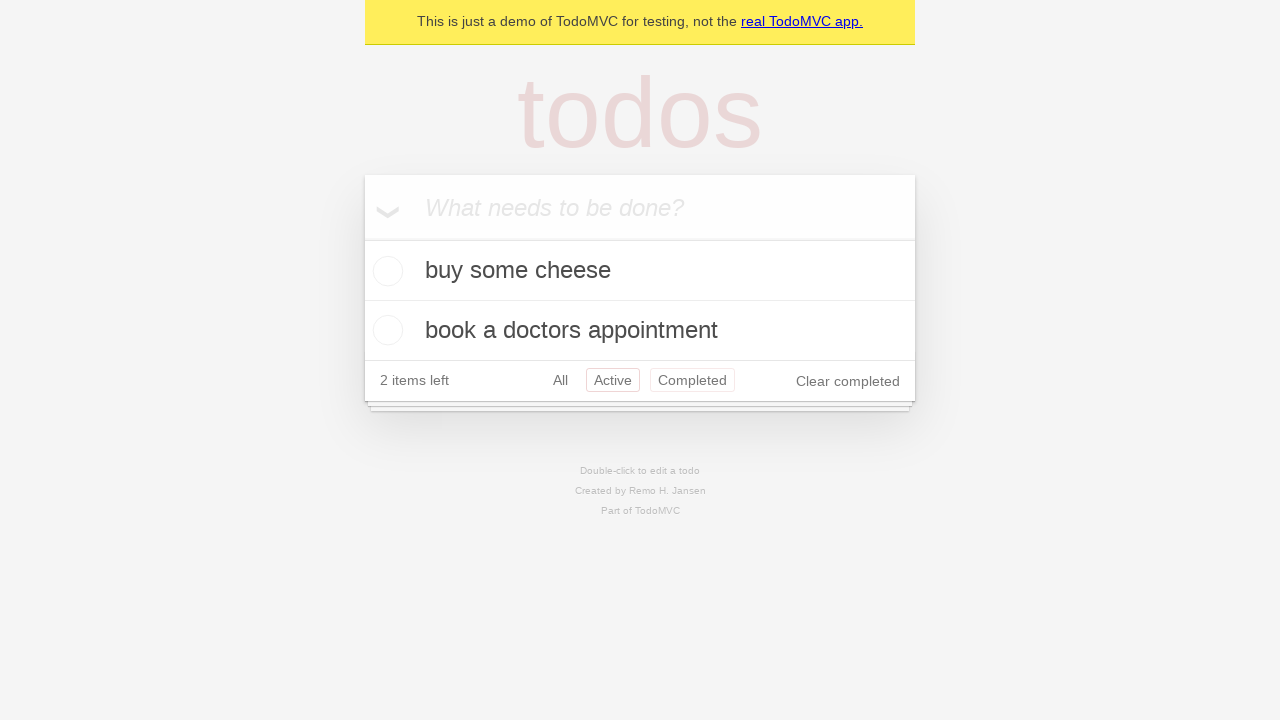

Navigated back again using browser back button
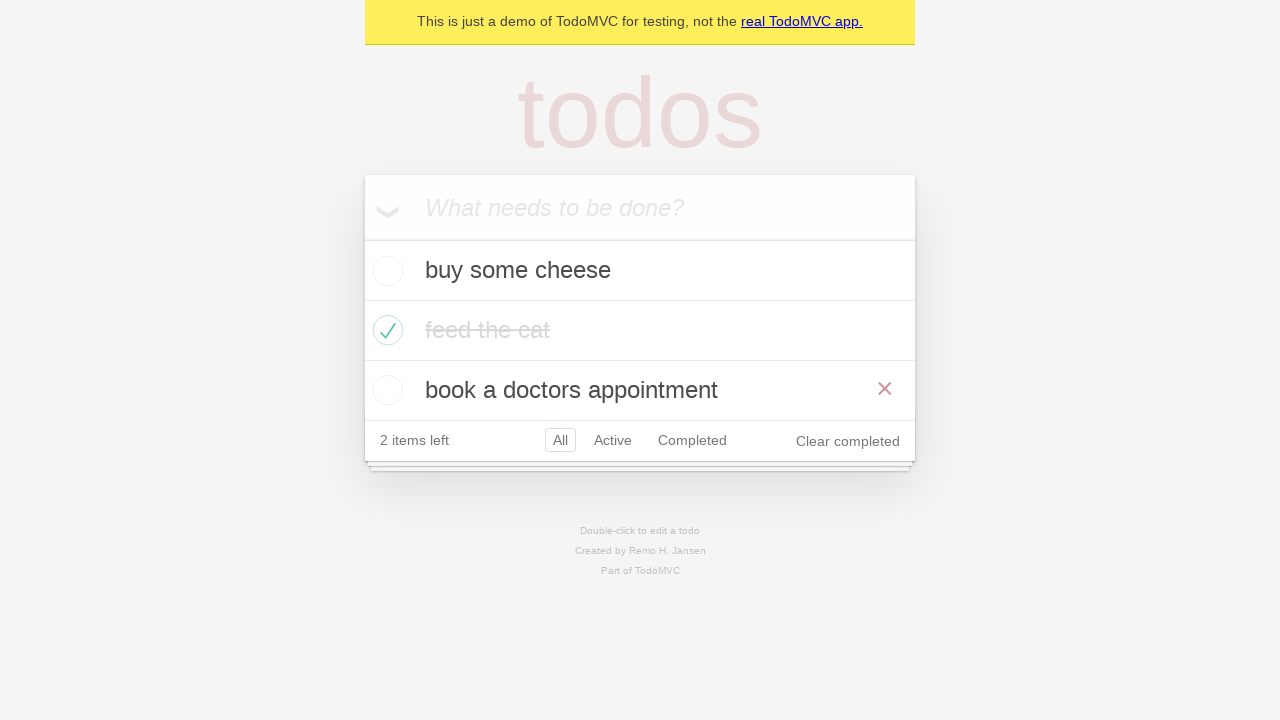

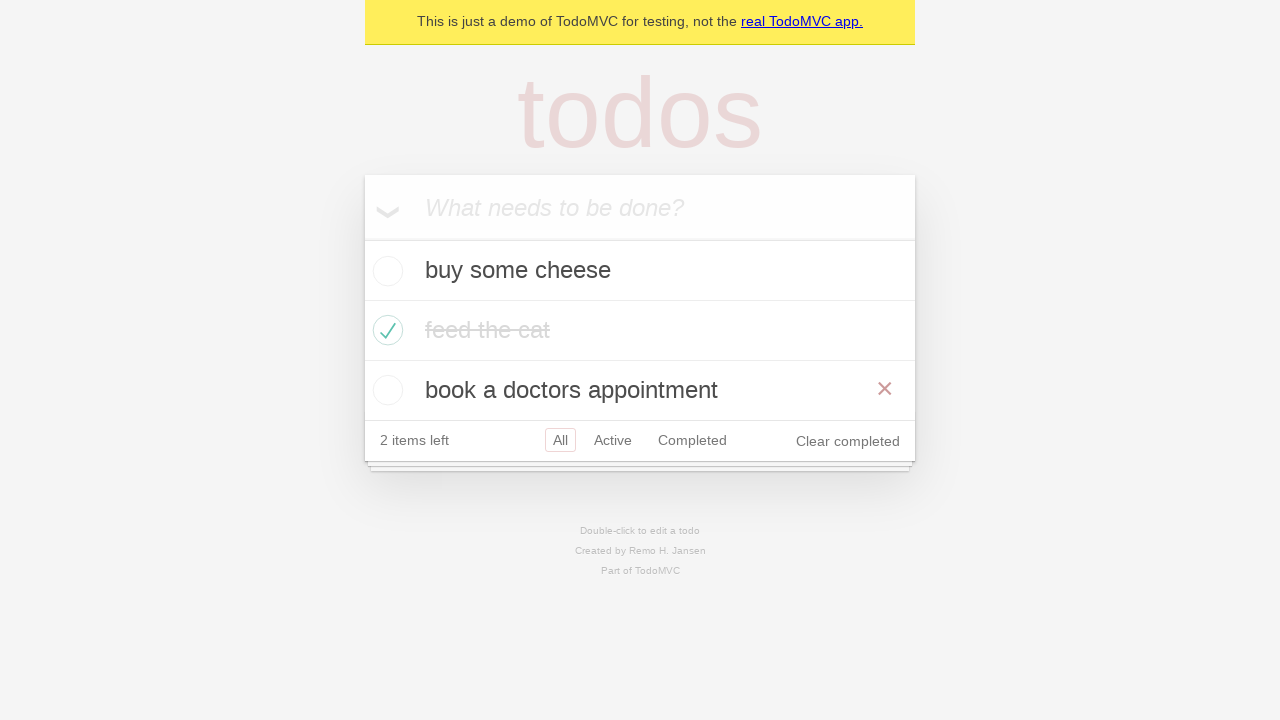